Attempts to find and interact with an element using an invalid XPath selector to demonstrate element not found scenario

Starting URL: https://demoqa.com/text-box

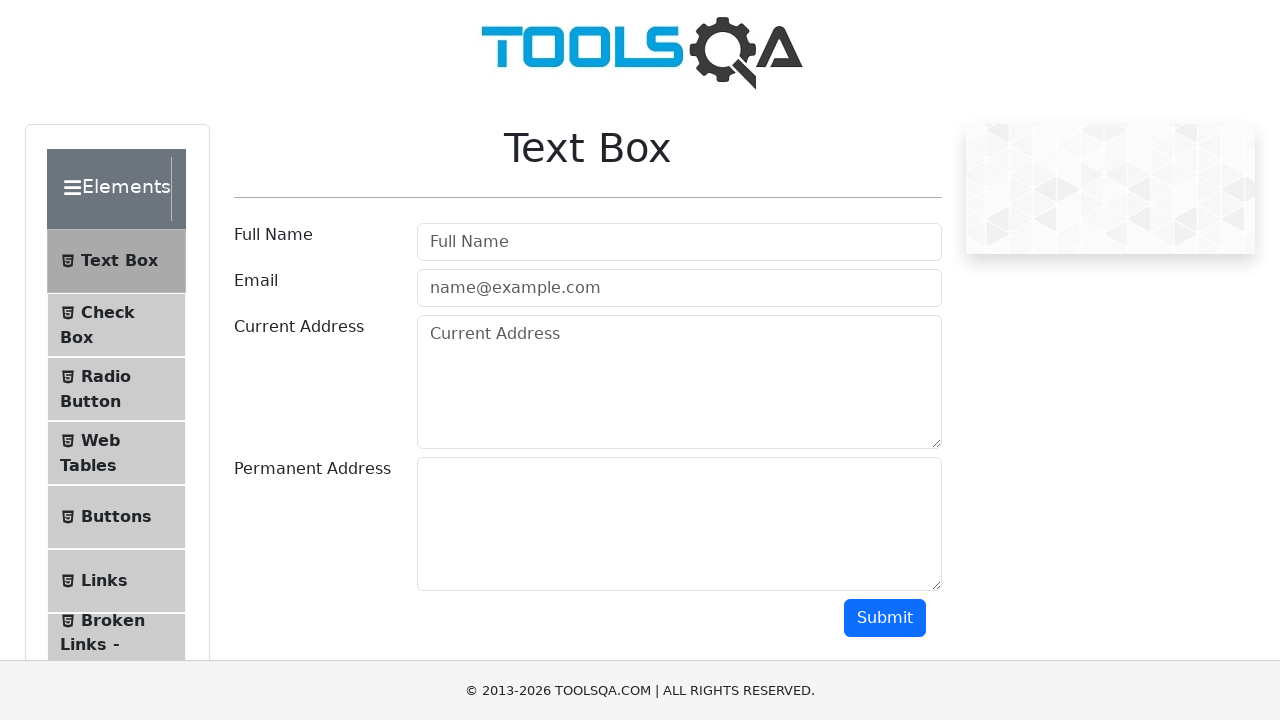

Navigated to https://demoqa.com/text-box
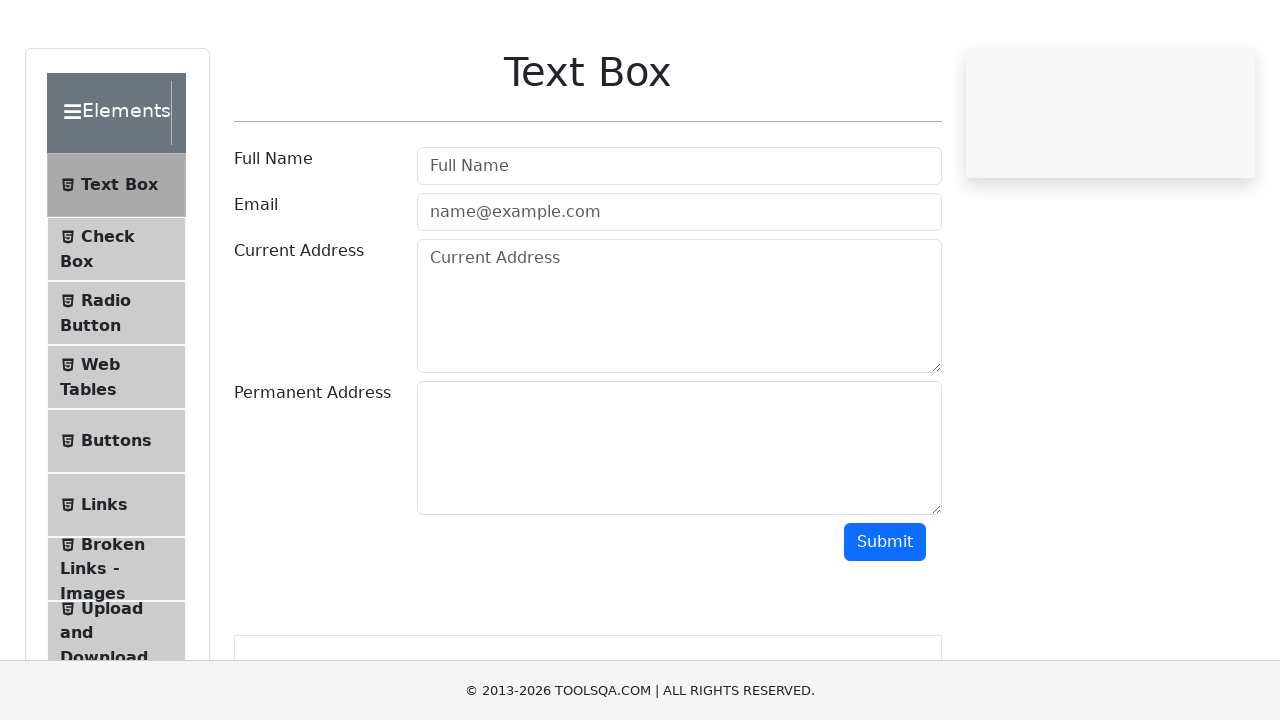

Exception caught: Invalid XPath selector 'xpath=userName' did not match any elements (expected failure) on xpath=userName
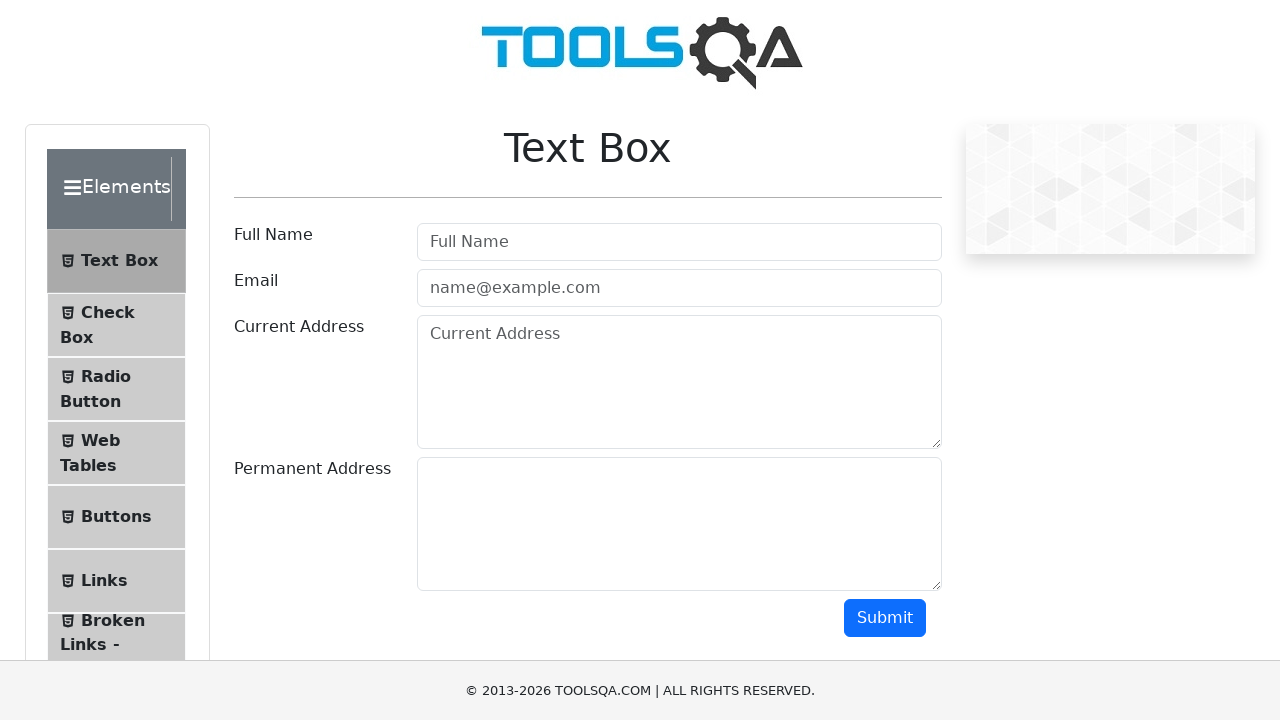

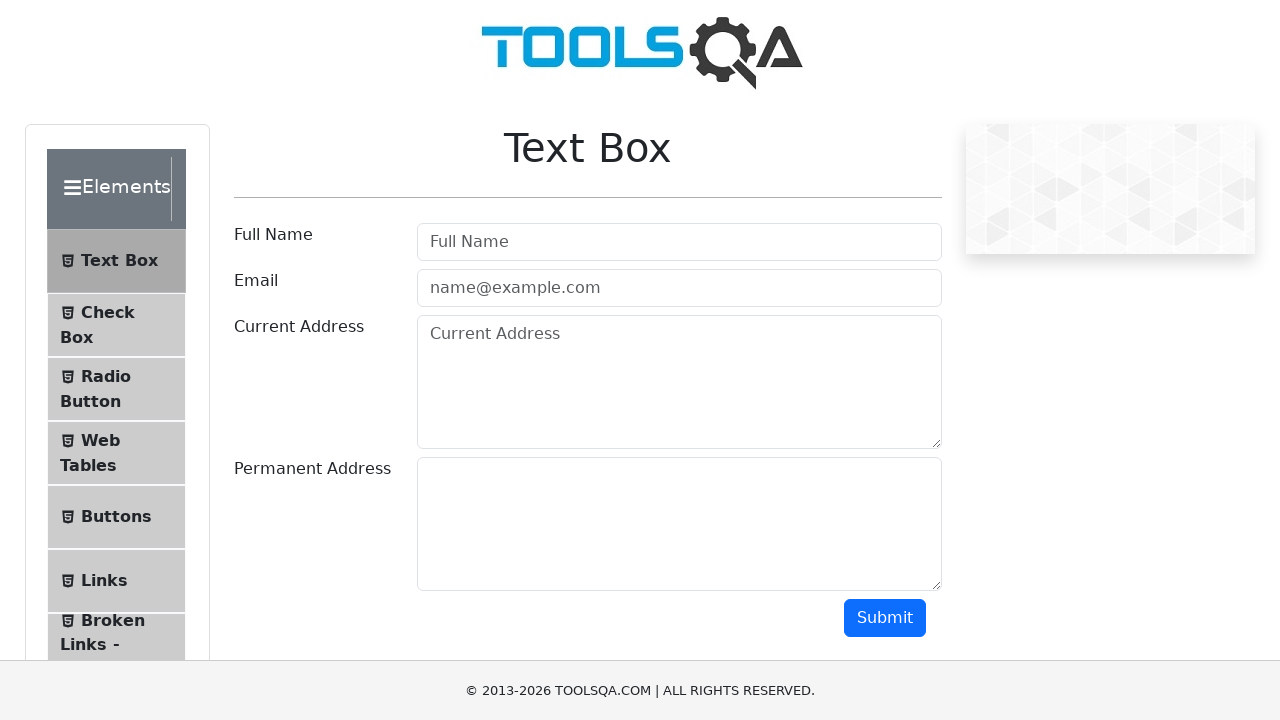